Tests a web form by filling a text field and submitting it, then verifying the success message

Starting URL: https://www.selenium.dev/selenium/web/web-form.html

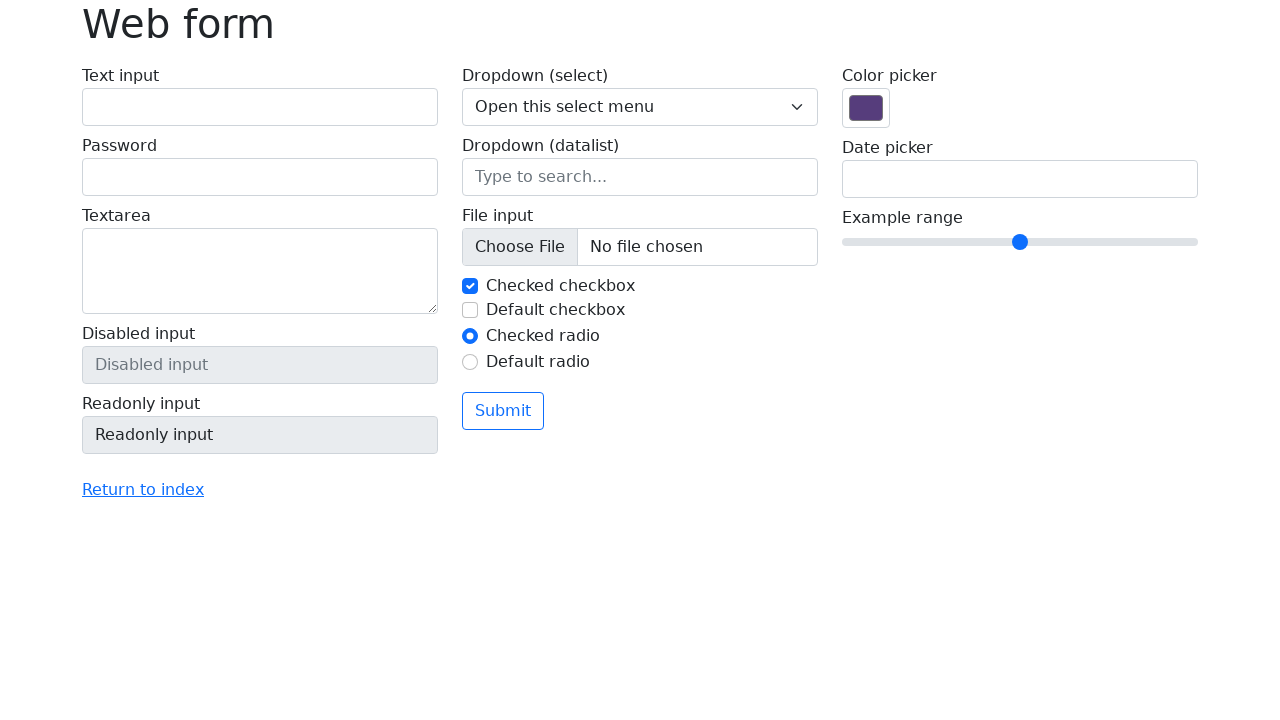

Filled text field with 'Selenium' on input[name='my-text']
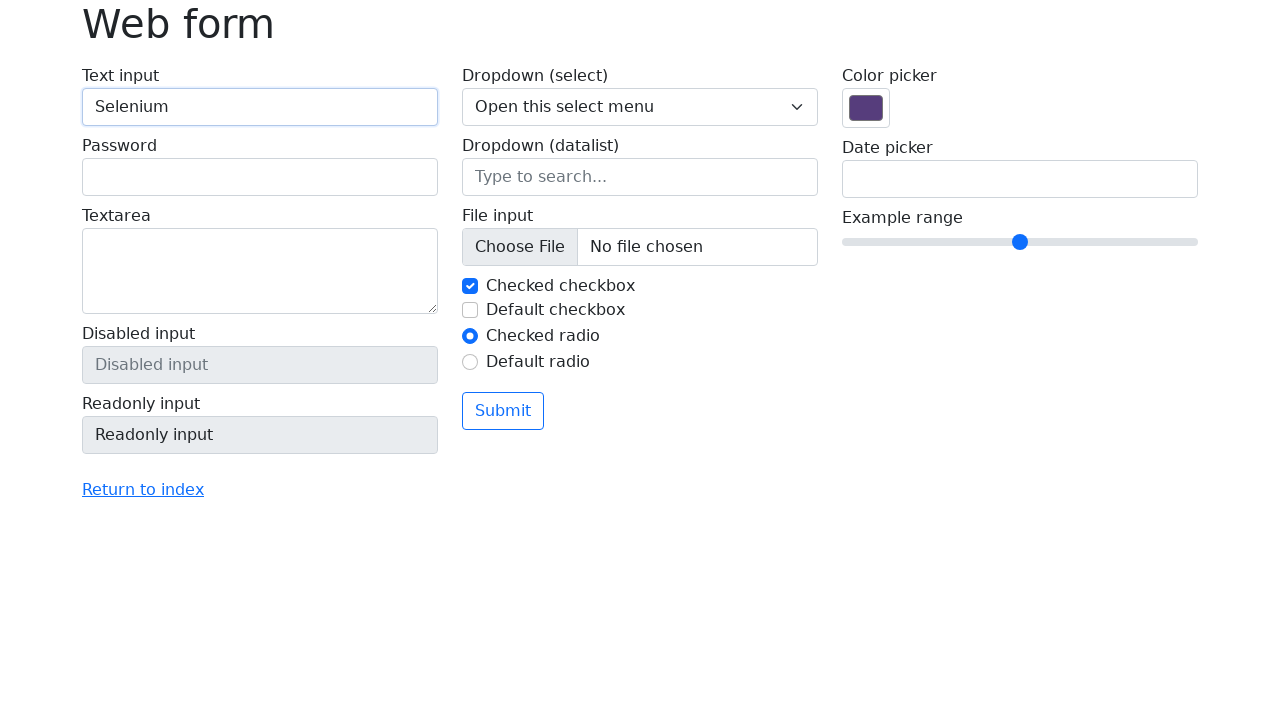

Clicked submit button at (503, 411) on button
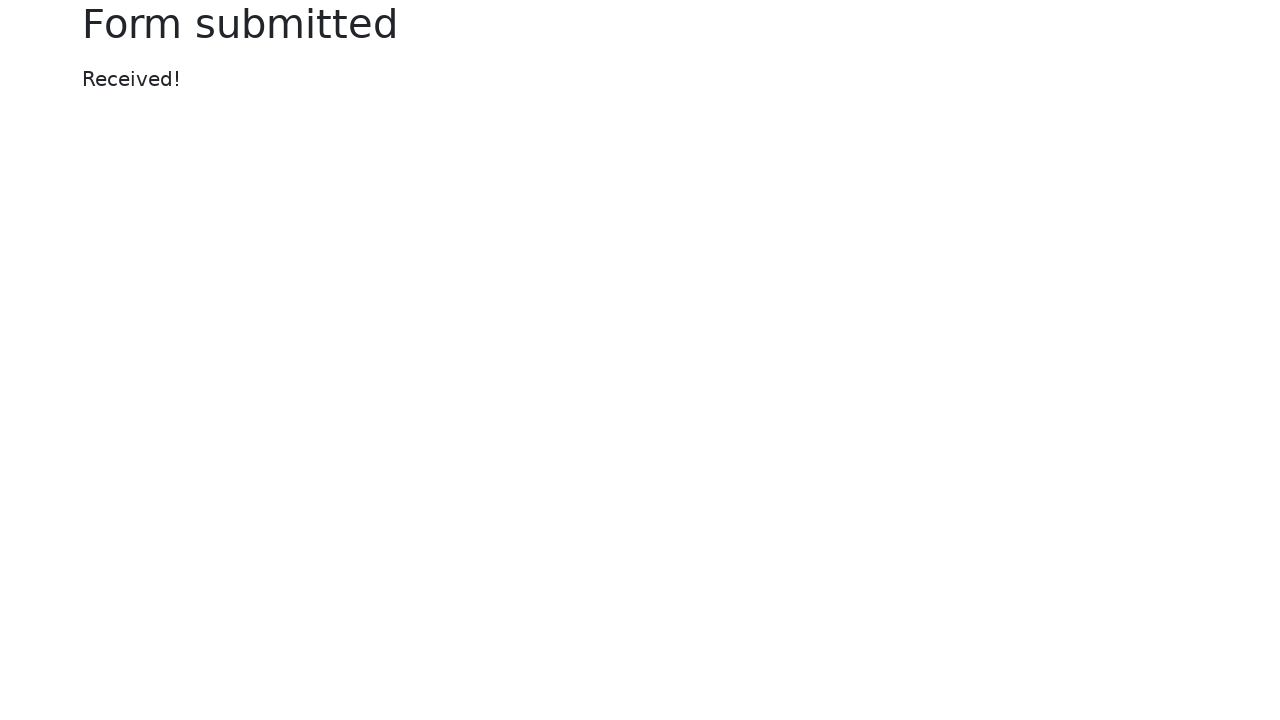

Success message appeared on page
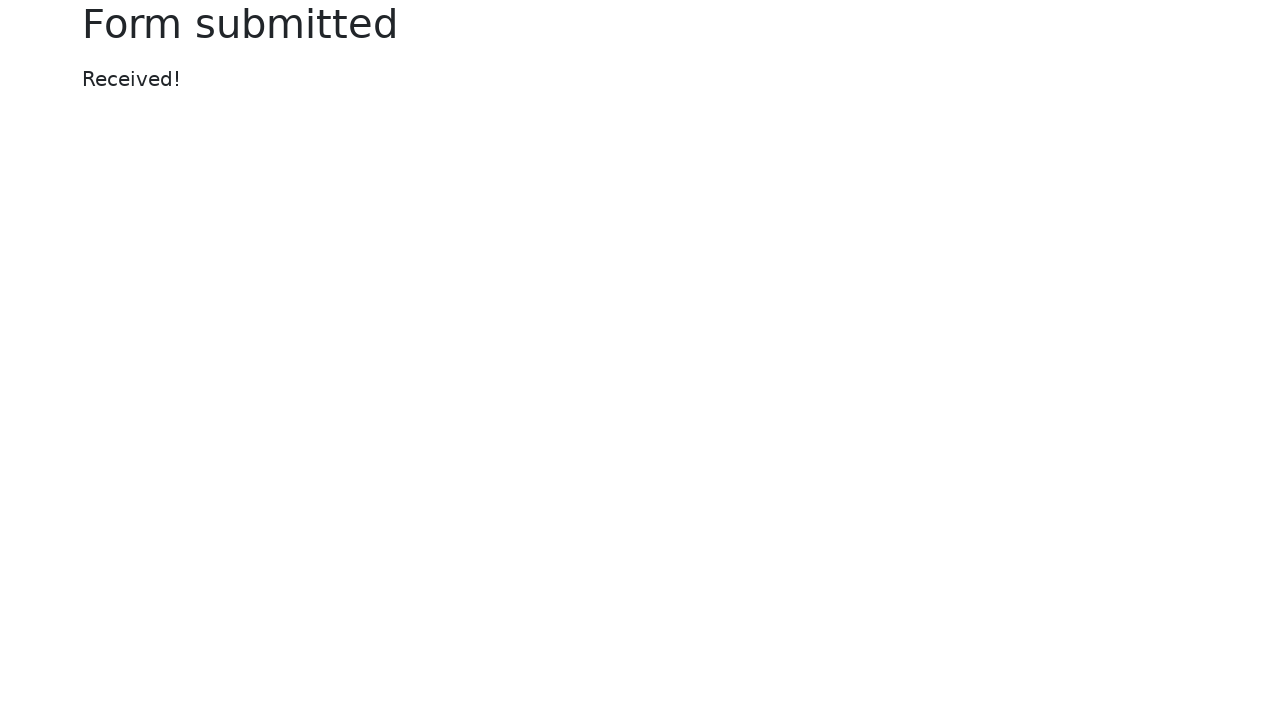

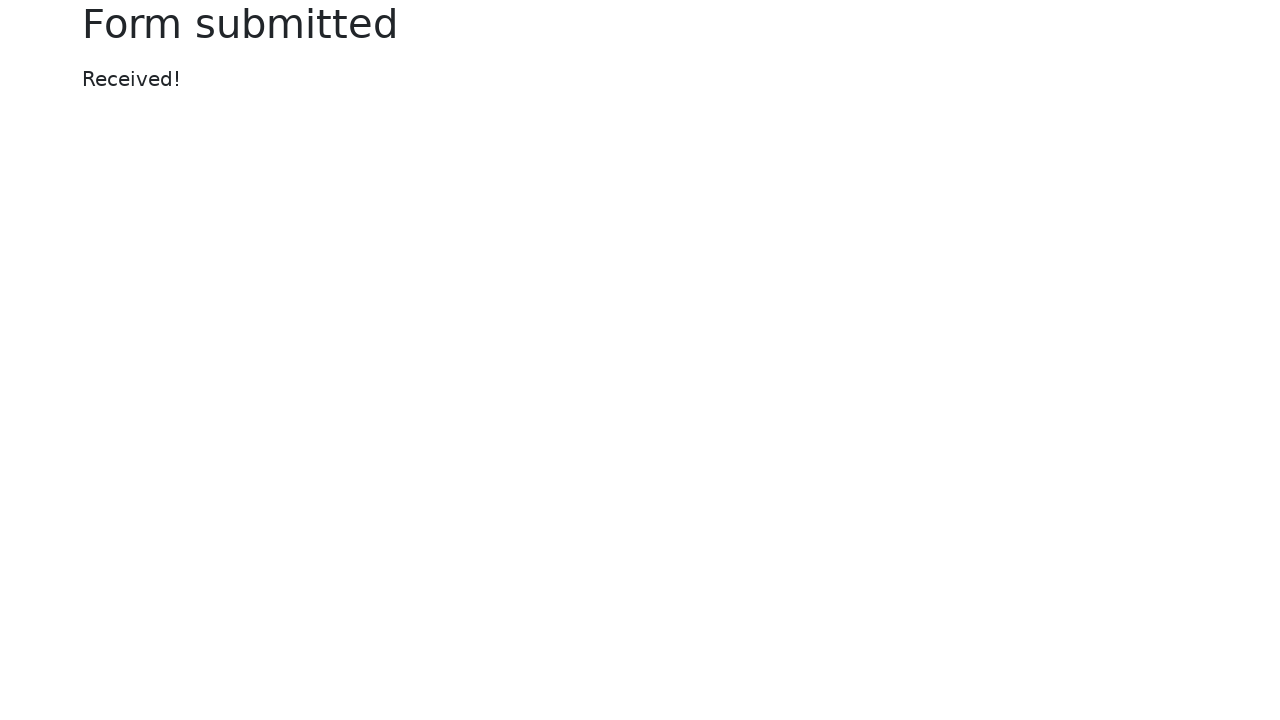